Navigates to Manipal Hospitals website and waits for the page to load, demonstrating basic browser automation setup.

Starting URL: https://www.manipalhospitals.com/

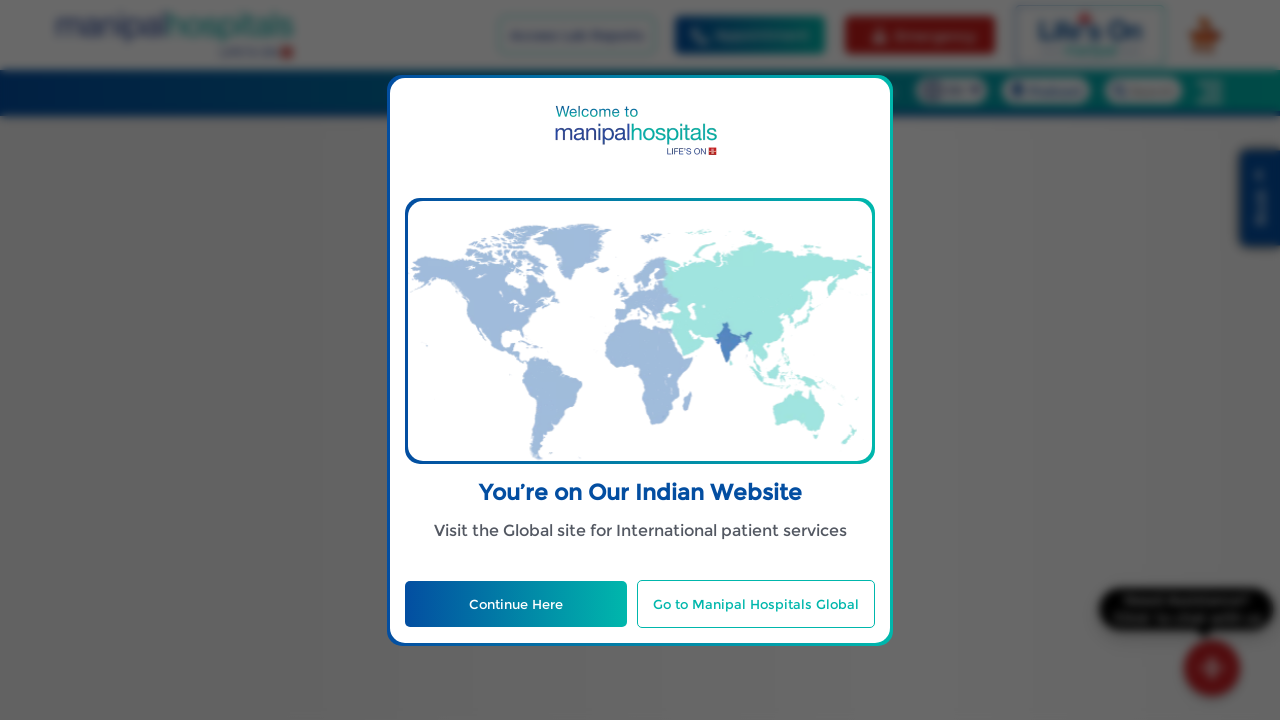

Set viewport size to 1920x1080
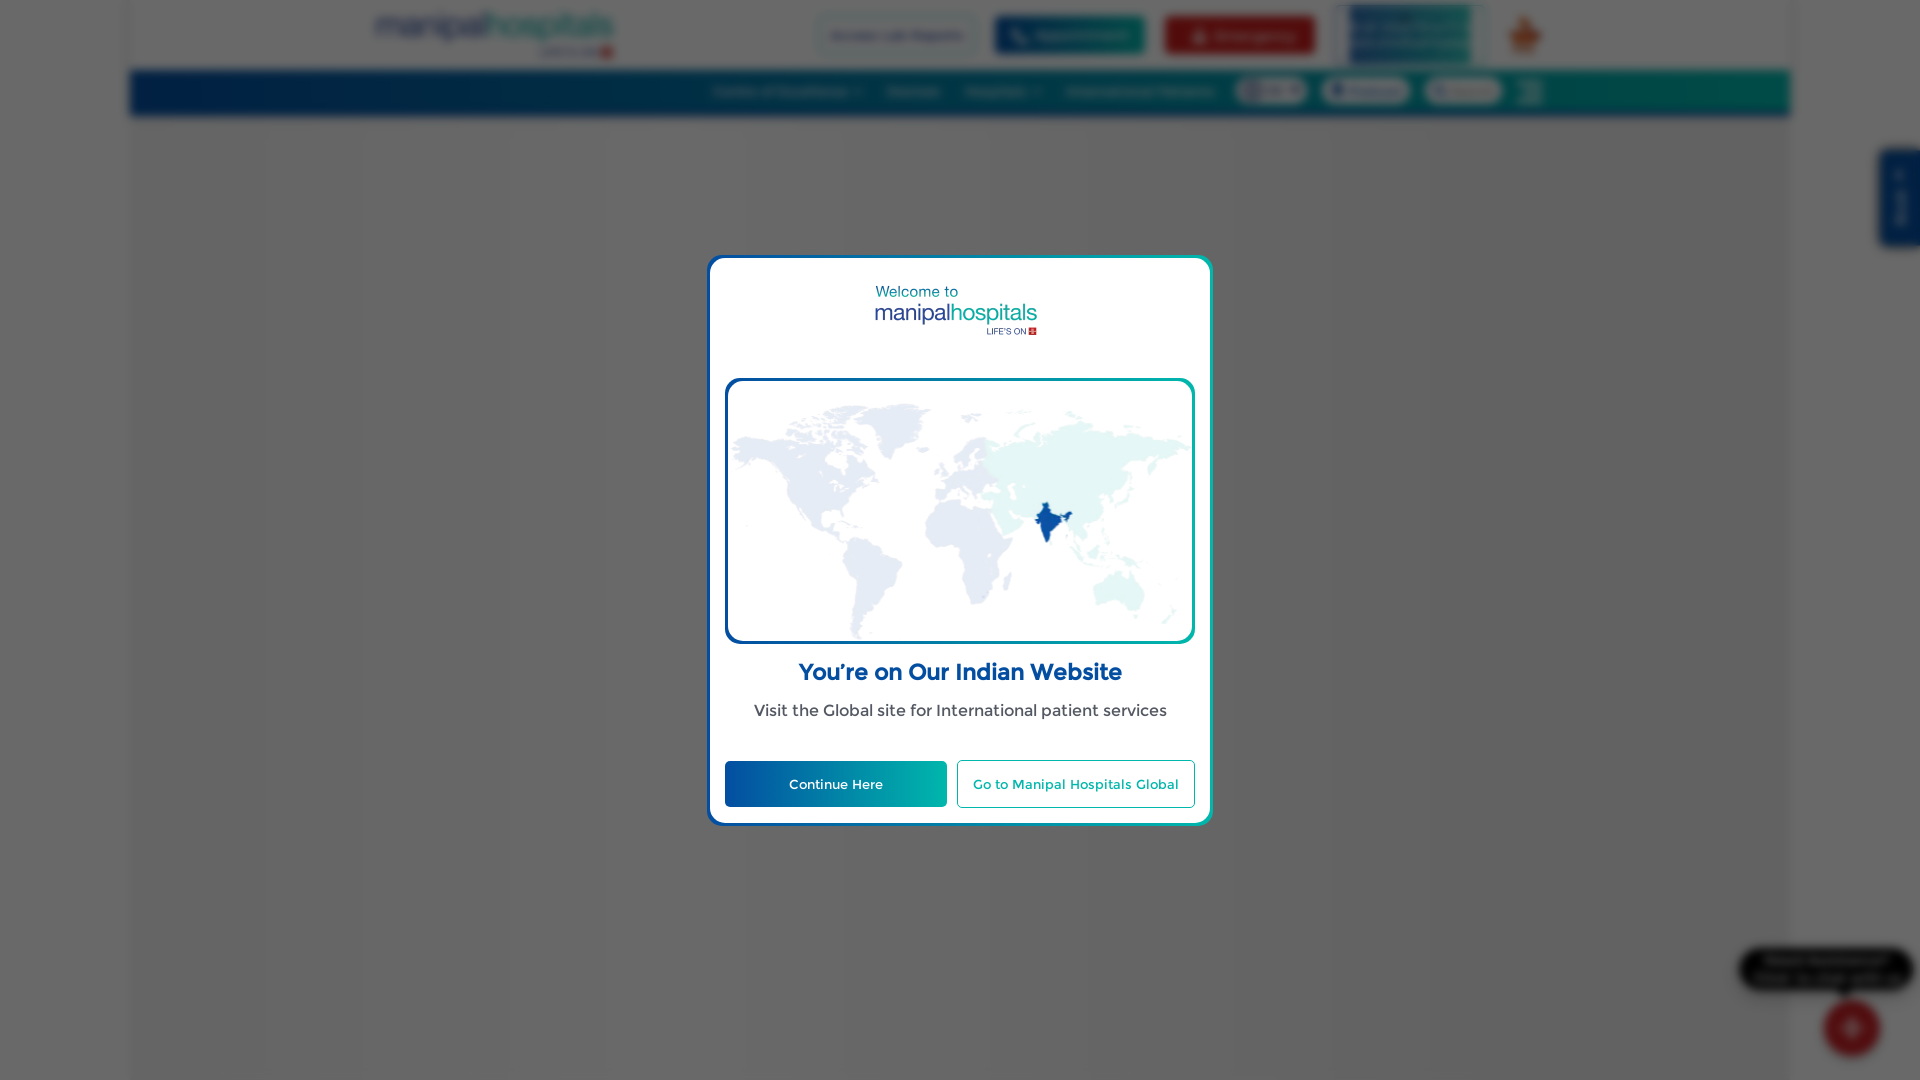

Waited for page DOM to load on Manipal Hospitals website
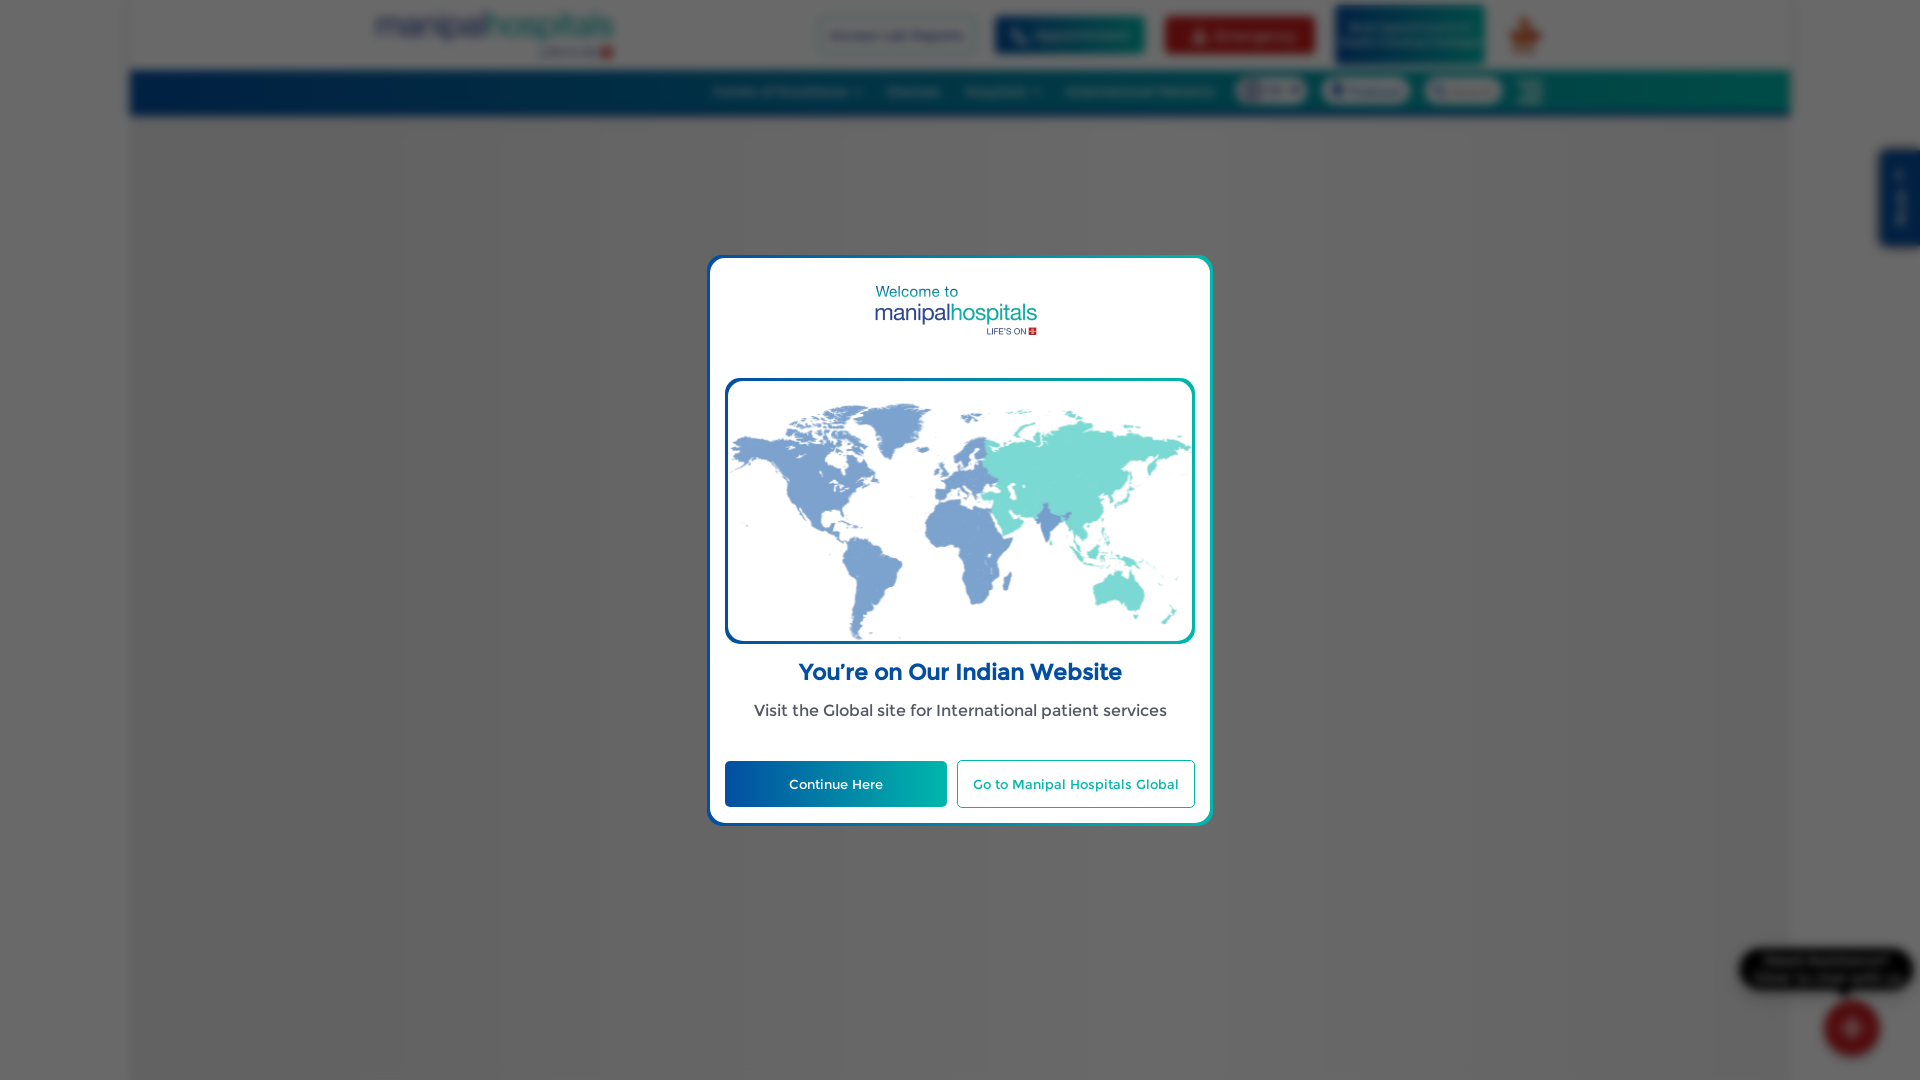

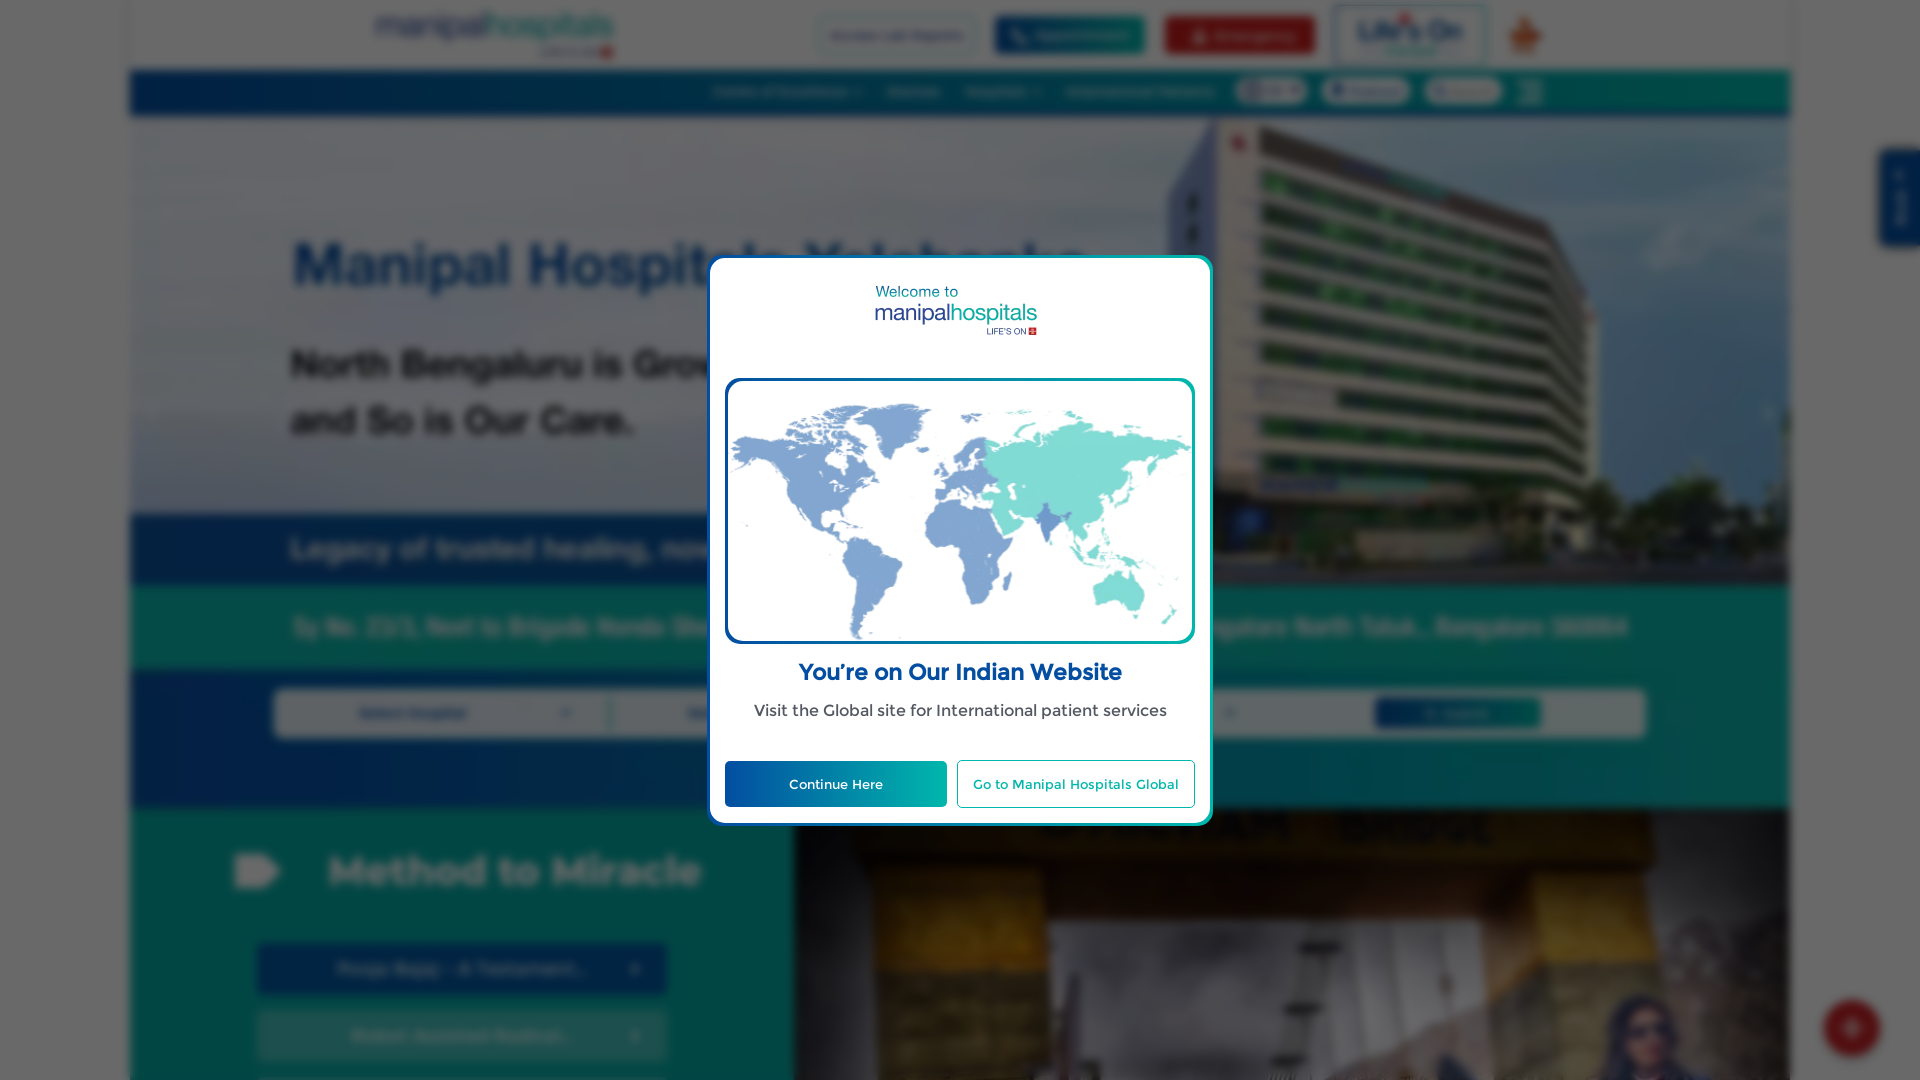